Tests add/remove element functionality by clicking the Add button, verifying the Remove button appears, clicking Remove, and verifying the page header remains visible

Starting URL: https://testotomasyonu.com/addremove/

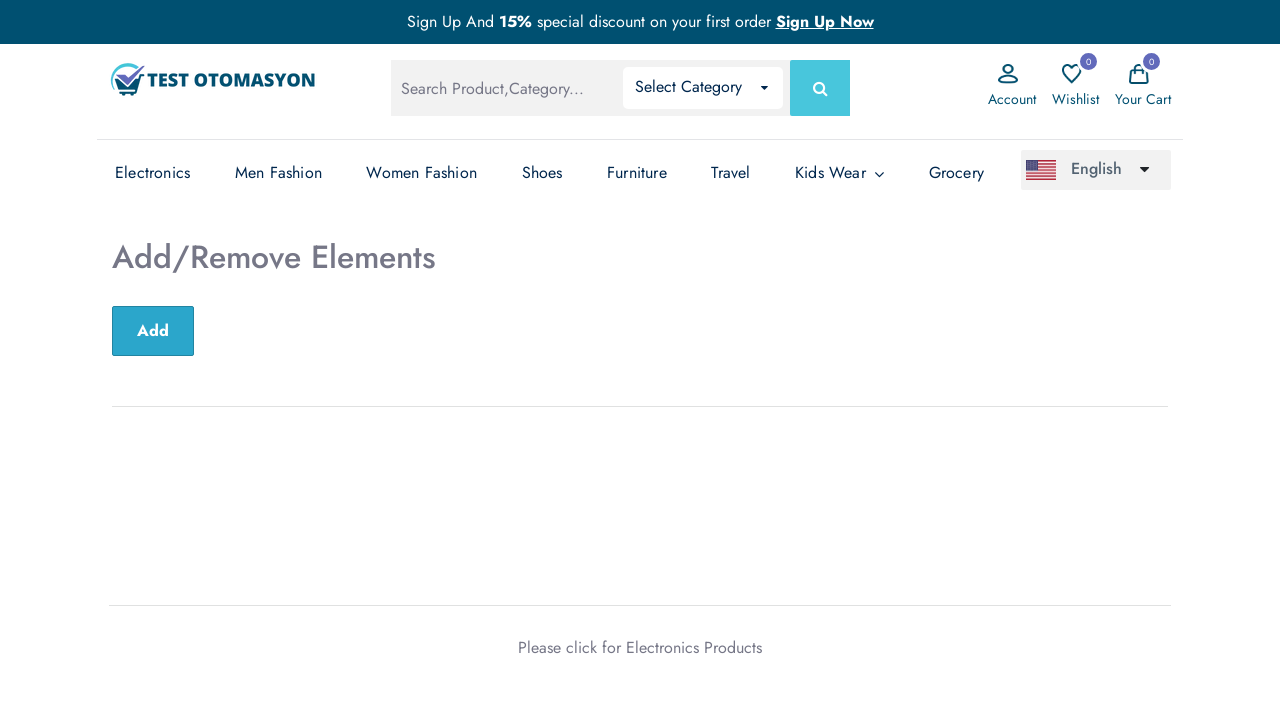

Clicked the Add button at (153, 331) on xpath=//button[text()='Add']
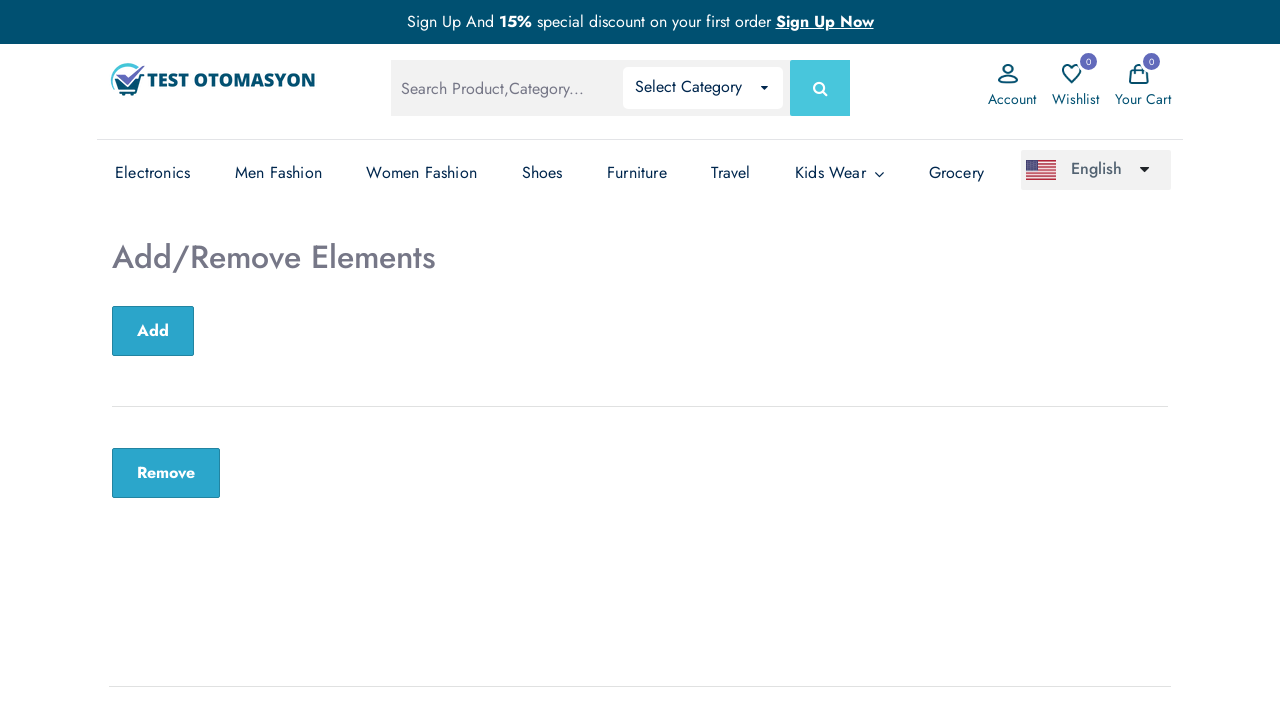

Located the Remove button
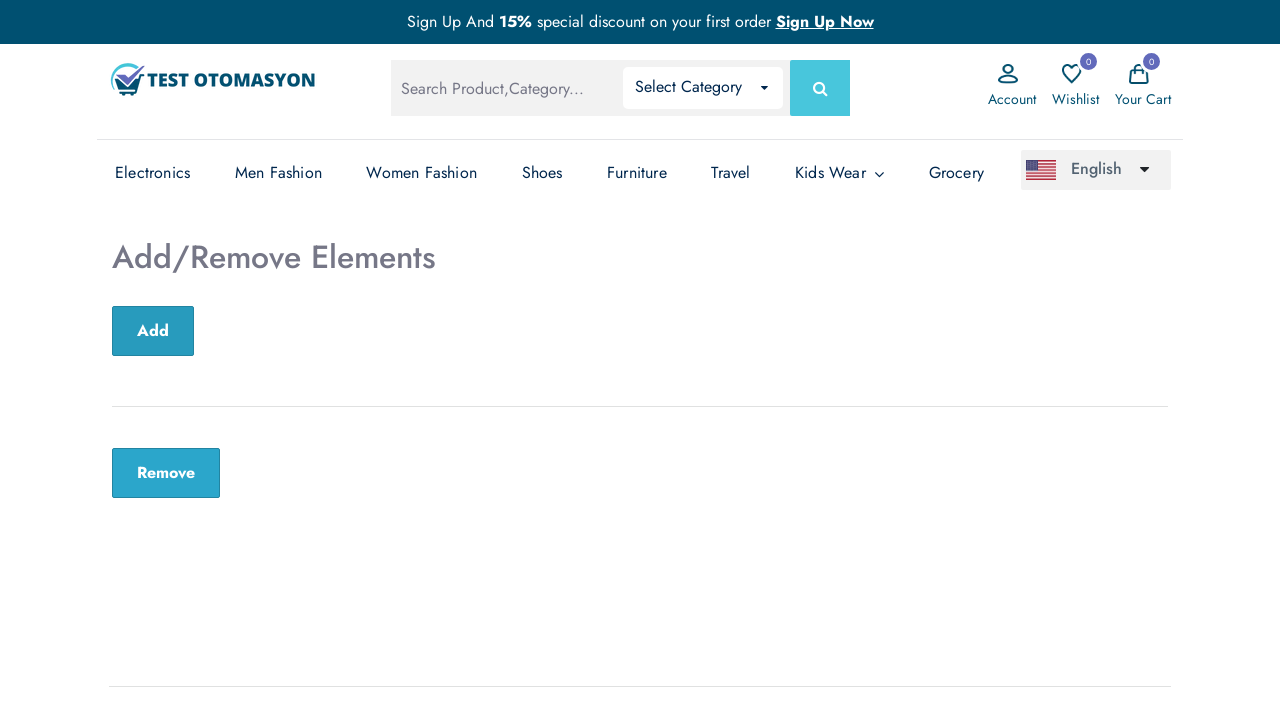

Verified Remove button is visible after clicking Add
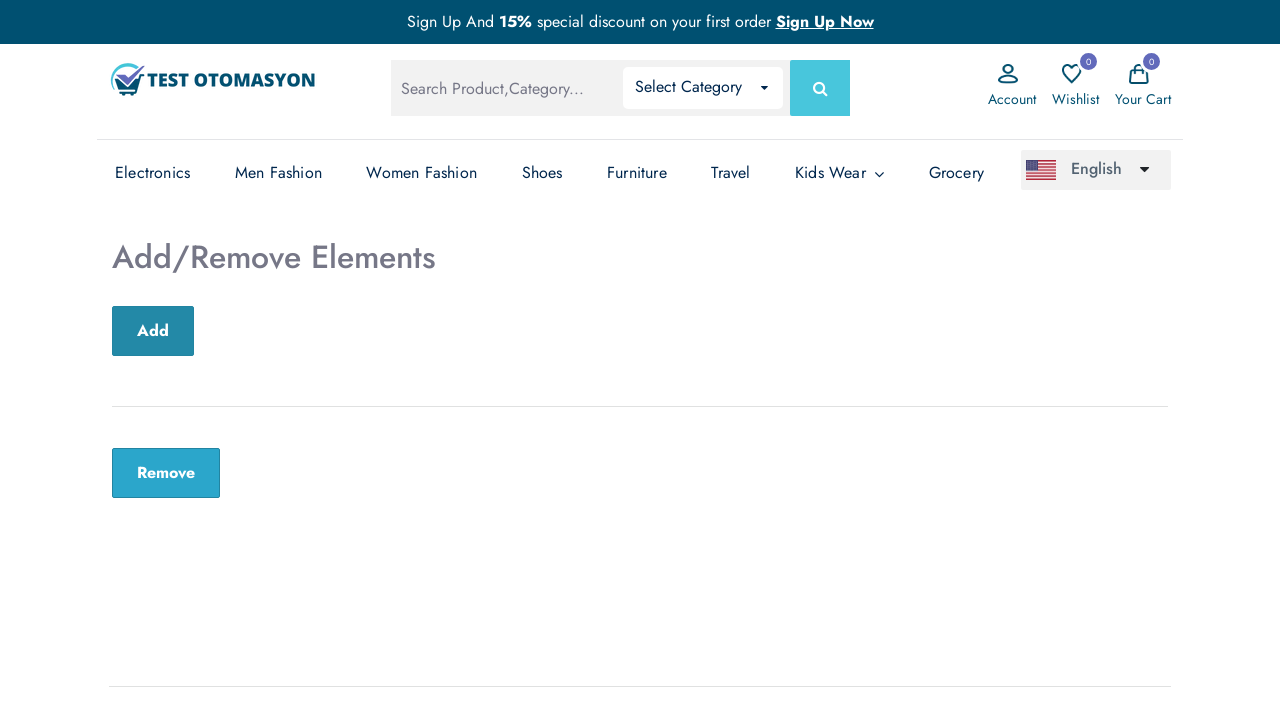

Clicked the Remove button at (166, 473) on xpath=//button[text()='Remove']
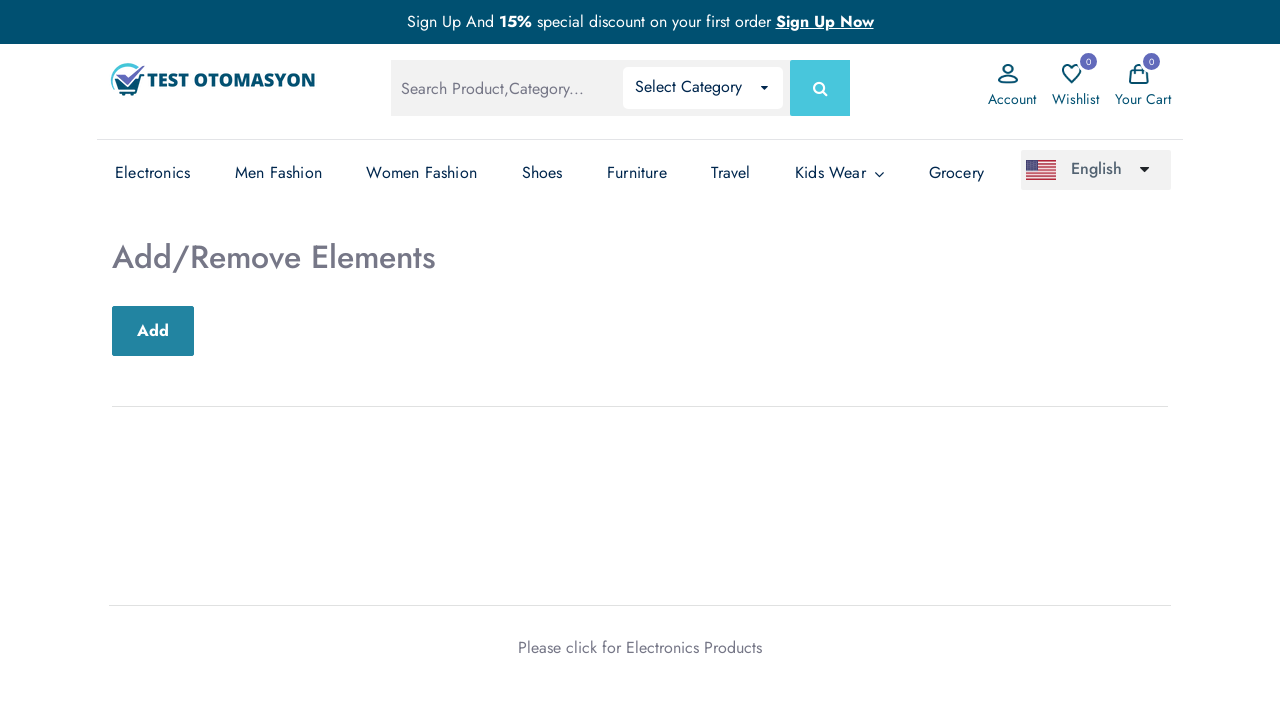

Located the Add/Remove Elements header
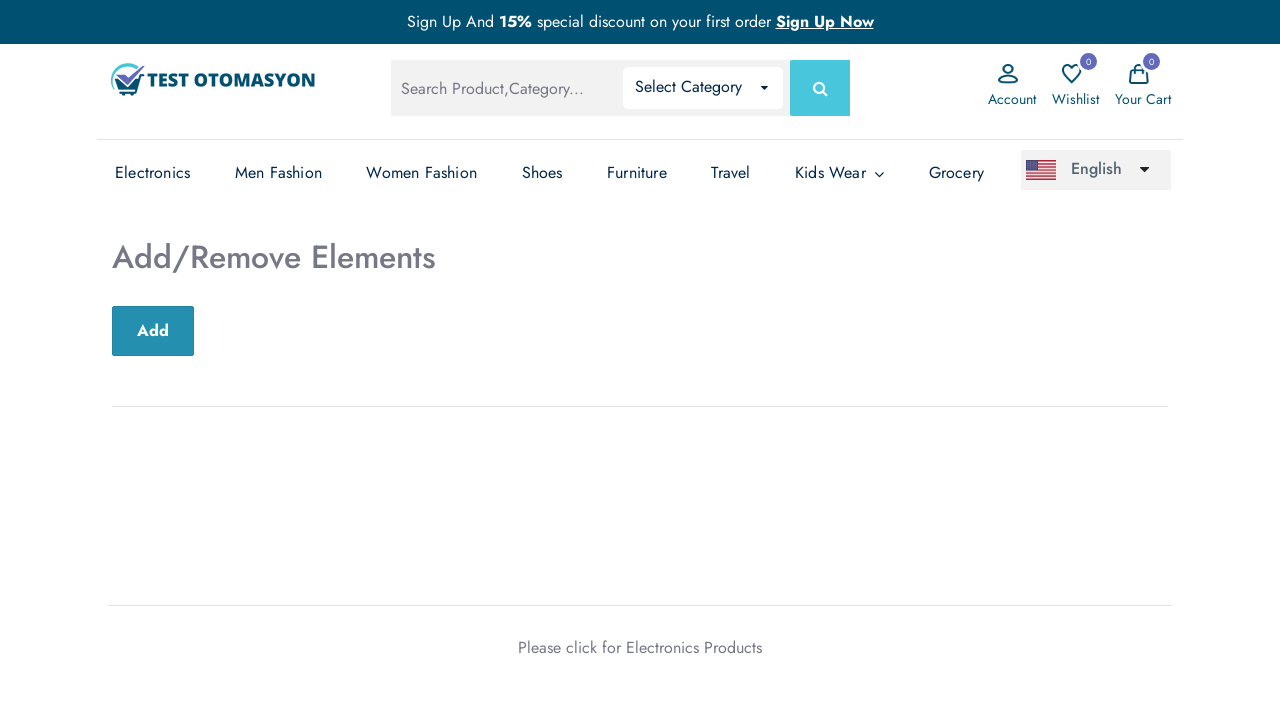

Verified Add/Remove Elements header remains visible after Remove action
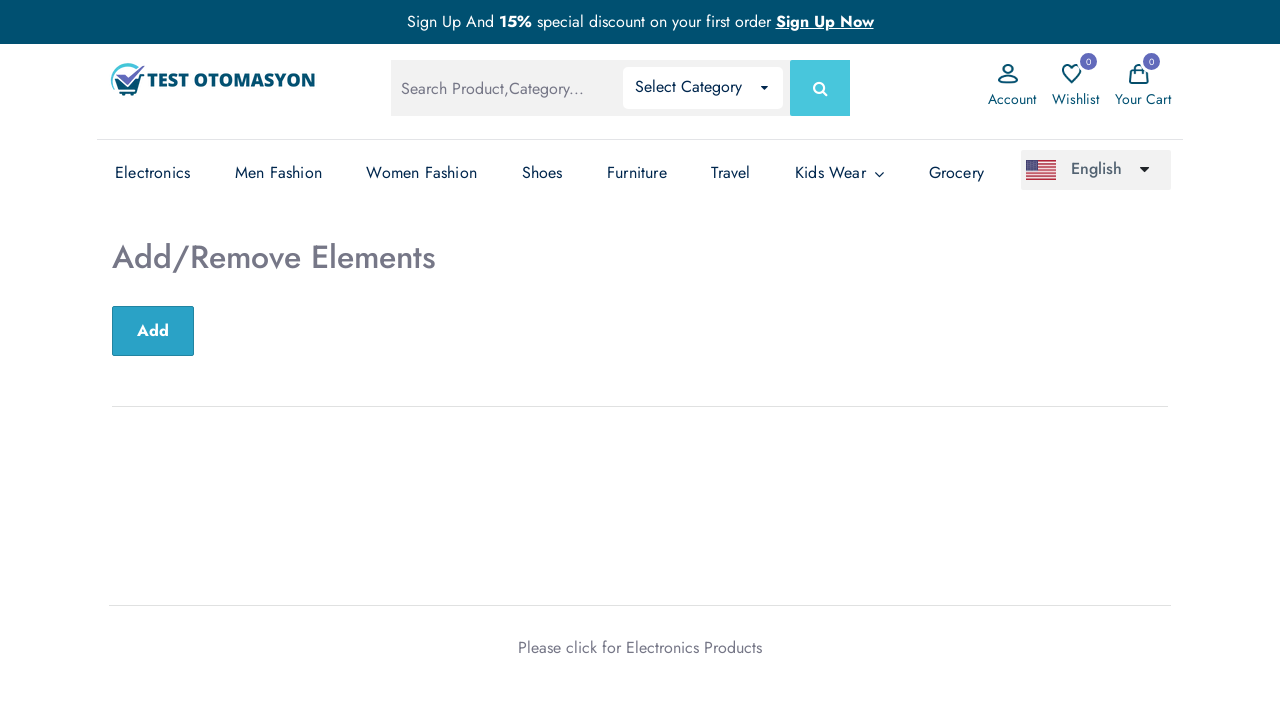

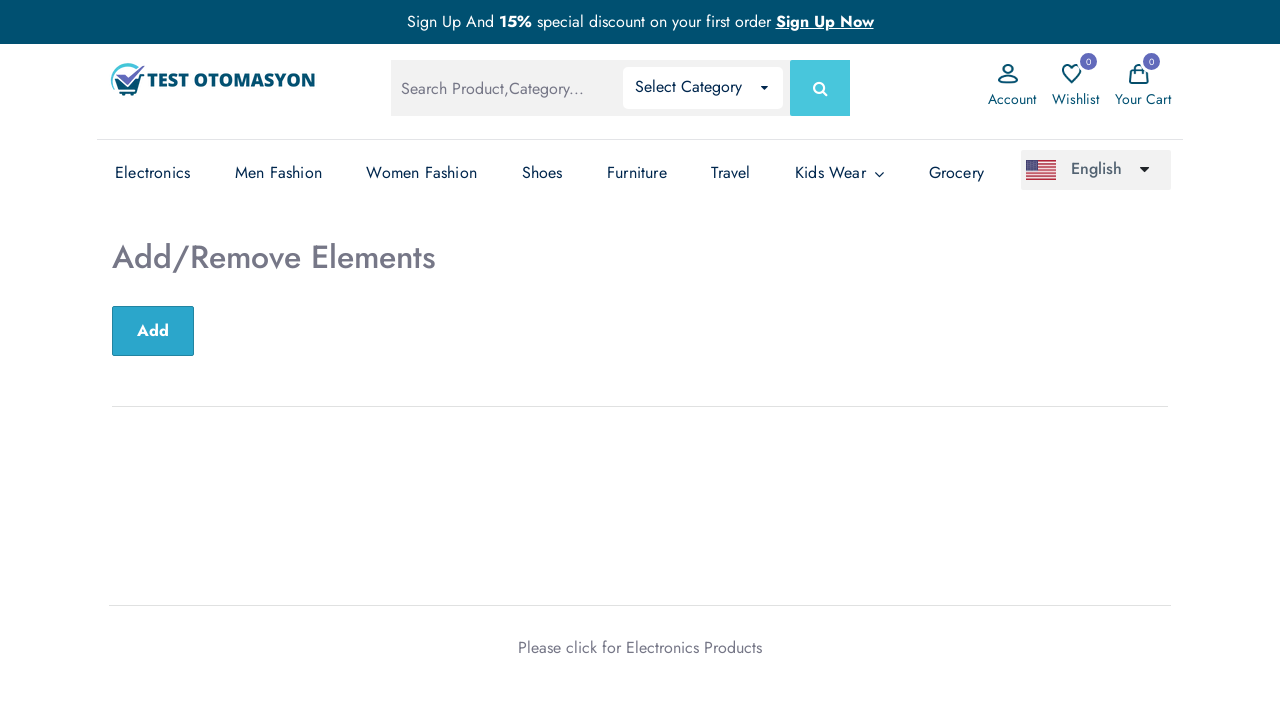